Tests dropdown functionality by navigating to a tutorial page, clicking on a dropdown button, and selecting the "Male" option from the dropdown menu.

Starting URL: http://qxf2.com/selenium-tutorial-main

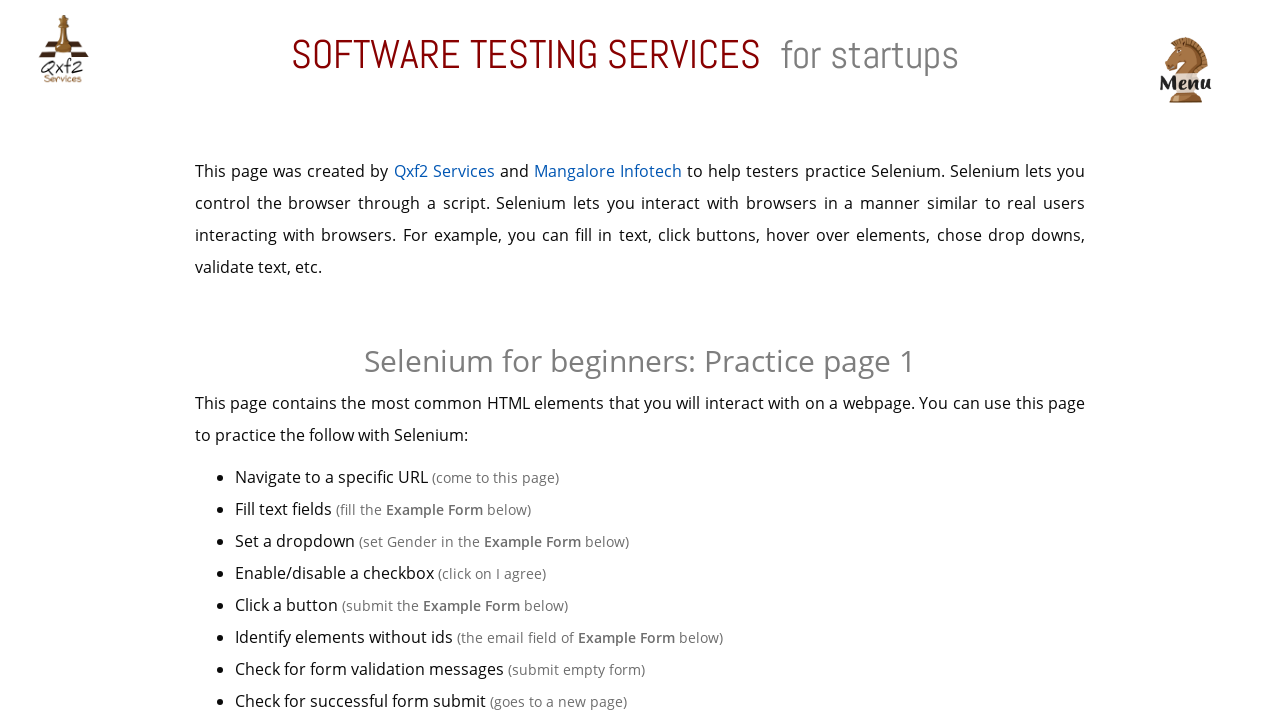

Clicked dropdown button to open options at (478, 360) on button[type='button']
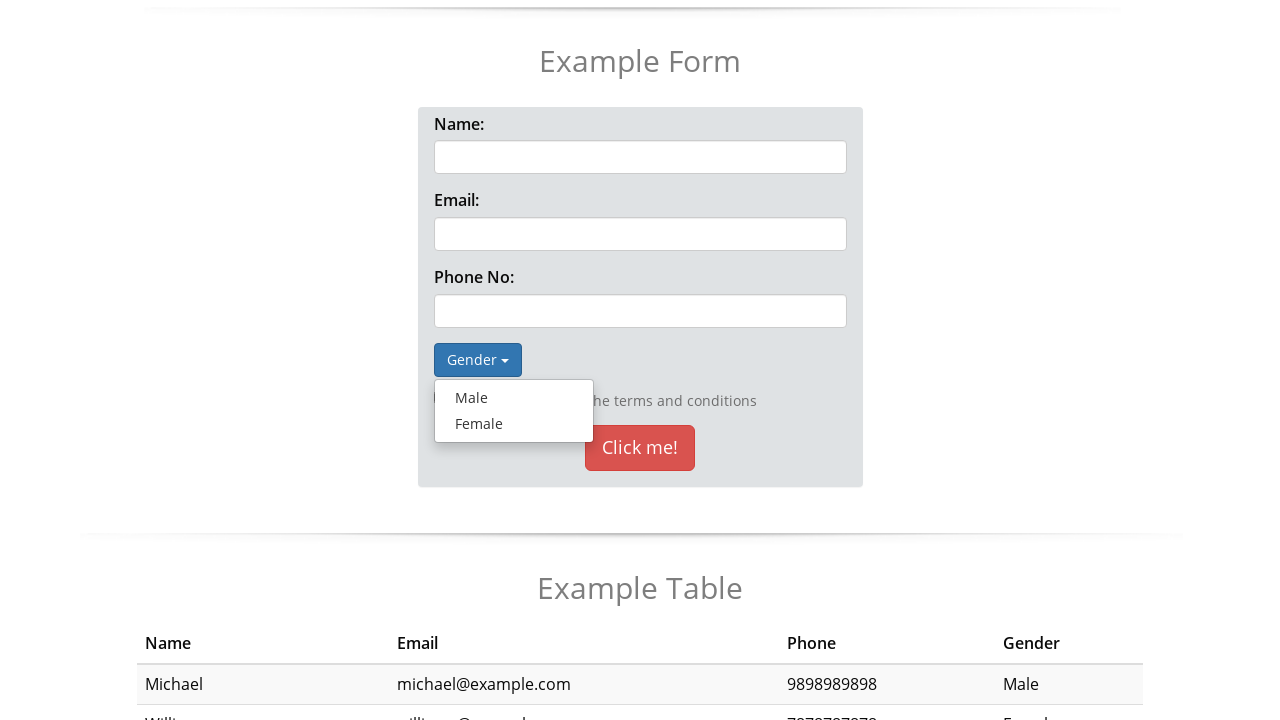

Selected 'Male' option from dropdown menu at (514, 398) on xpath=//a[text()='Male']
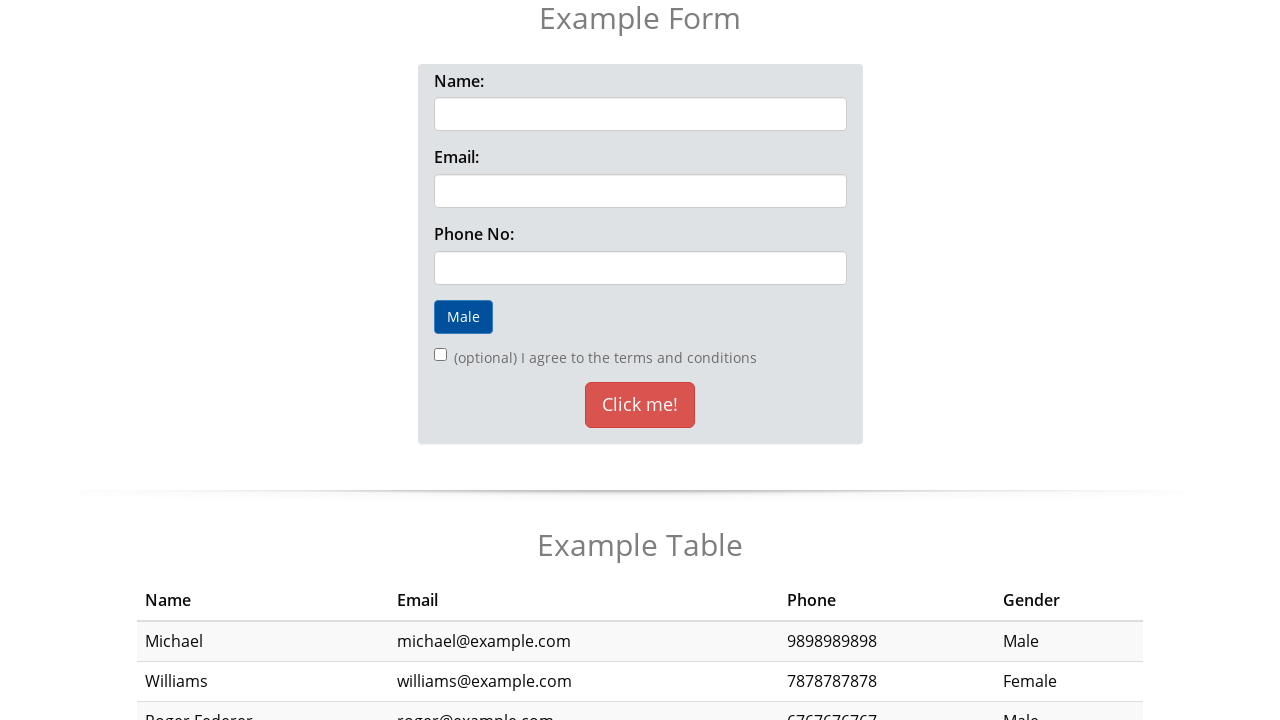

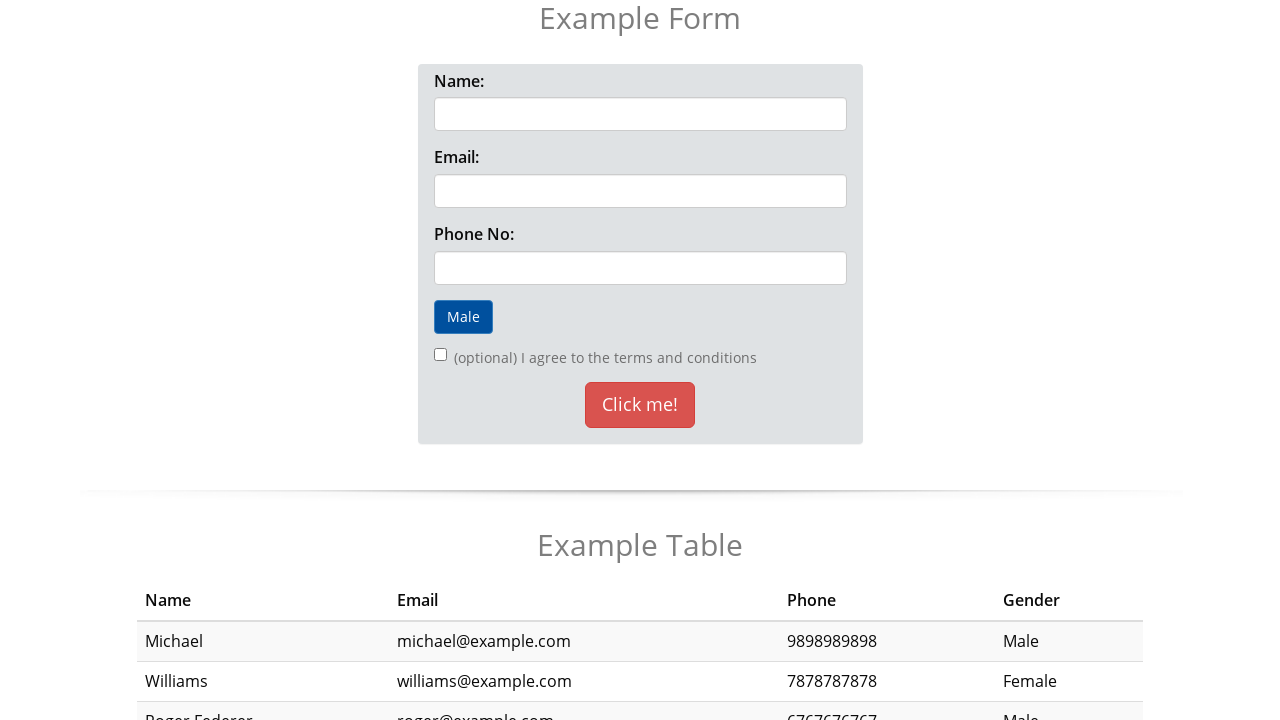